Navigates to Douban's Top 250 movies page, verifies movie listings are displayed, and tests pagination by clicking through to the next page of results.

Starting URL: https://movie.douban.com/top250?start=0&filter=

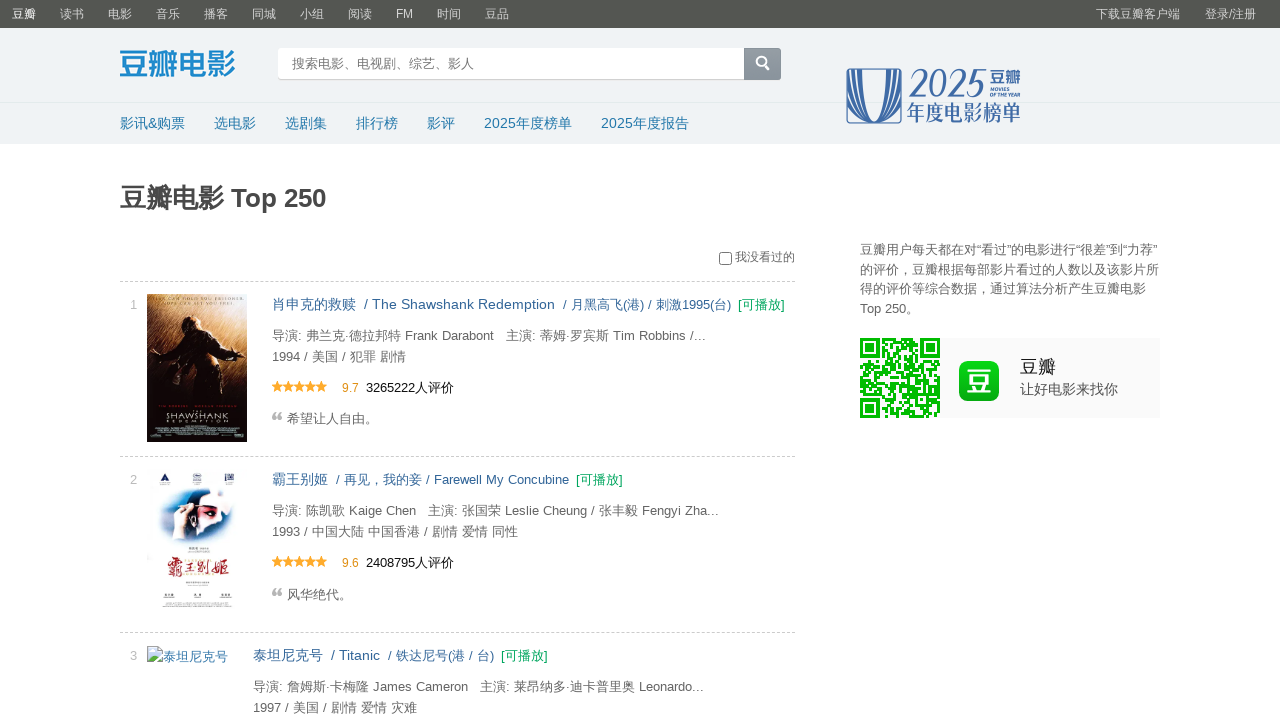

Movie list loaded on Douban Top 250 page
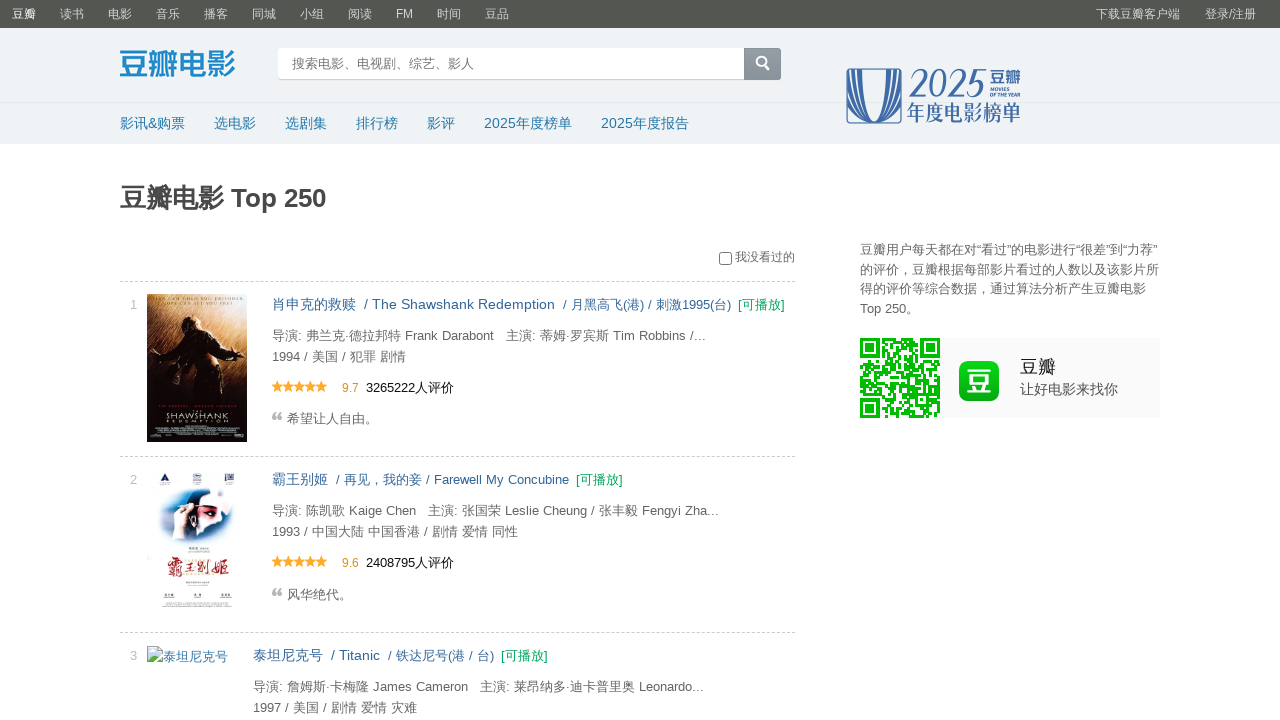

Located movie items in grid view
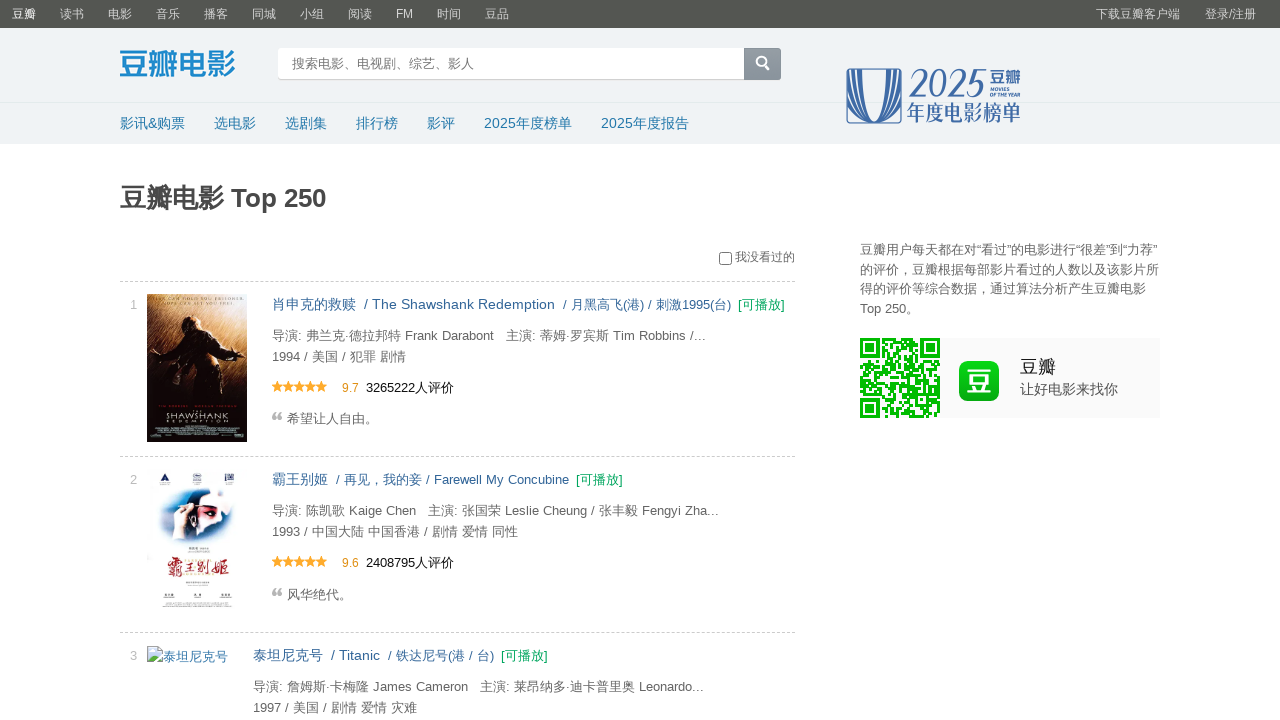

First movie item is visible and ready
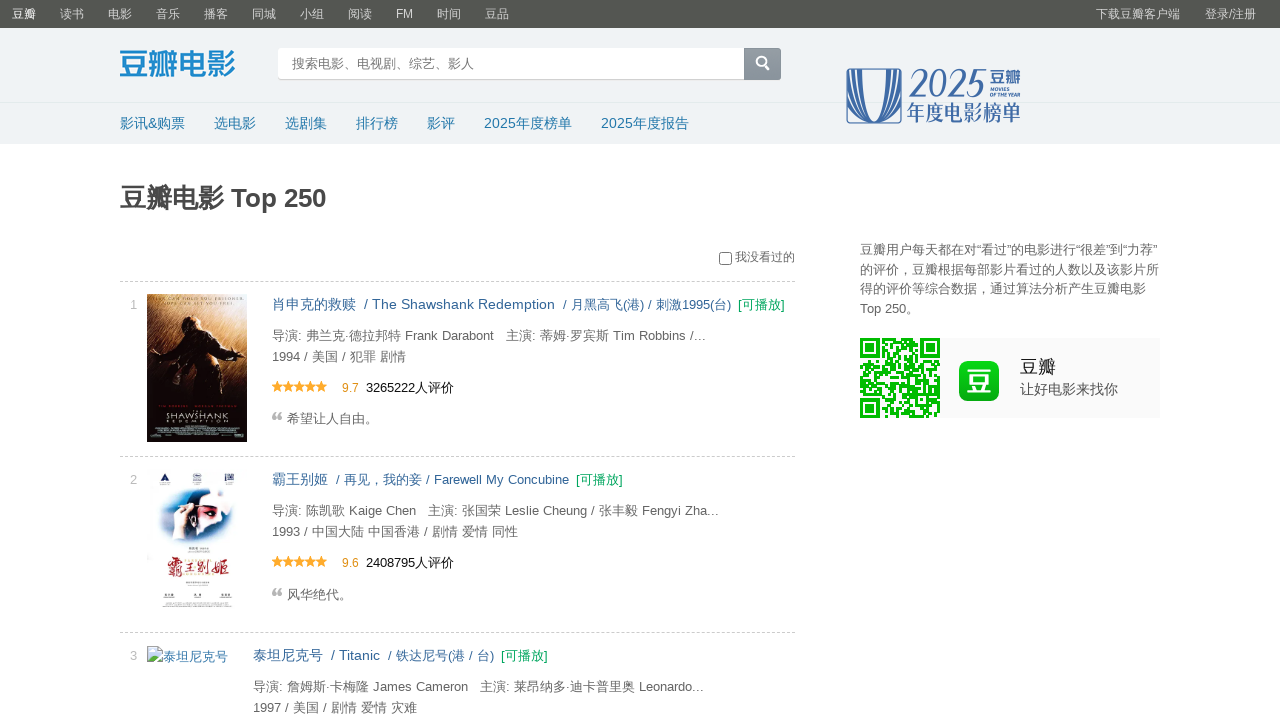

Located next page button in paginator
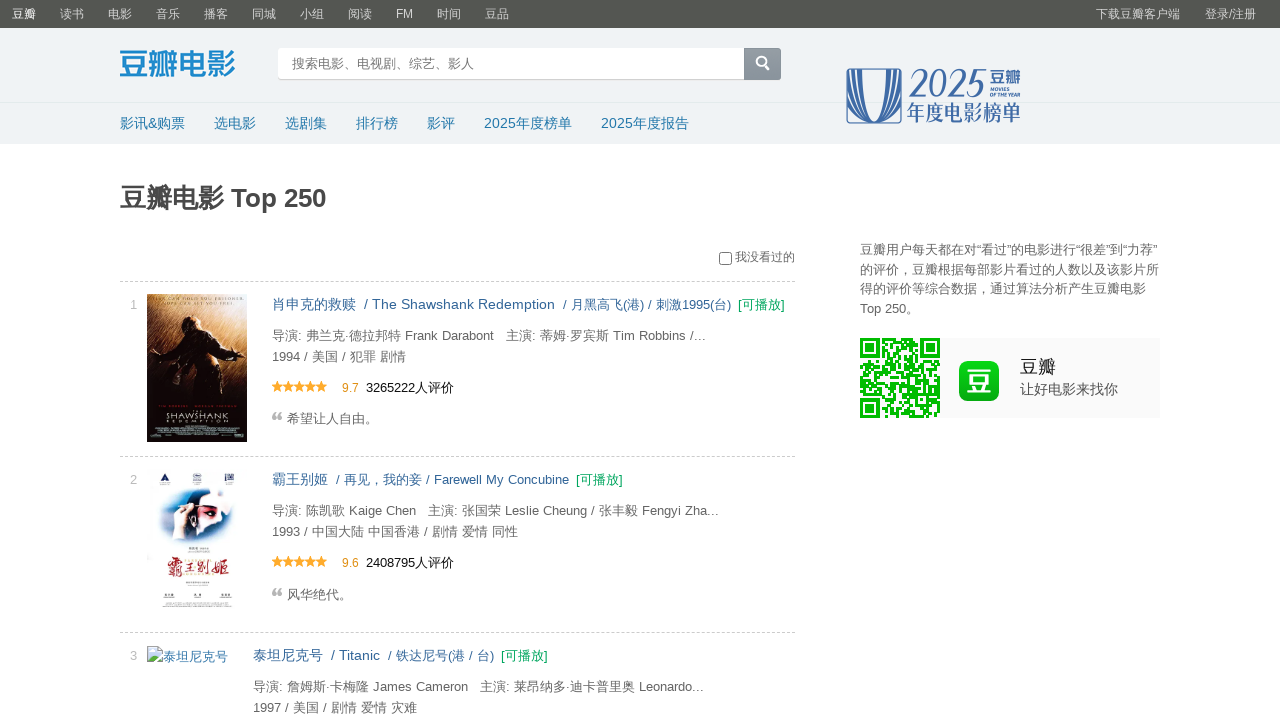

Clicked next page button to navigate to page 2 at (578, 615) on xpath=//*[@id="content"]//div[@class="paginator"]/span[@class="next"]/a
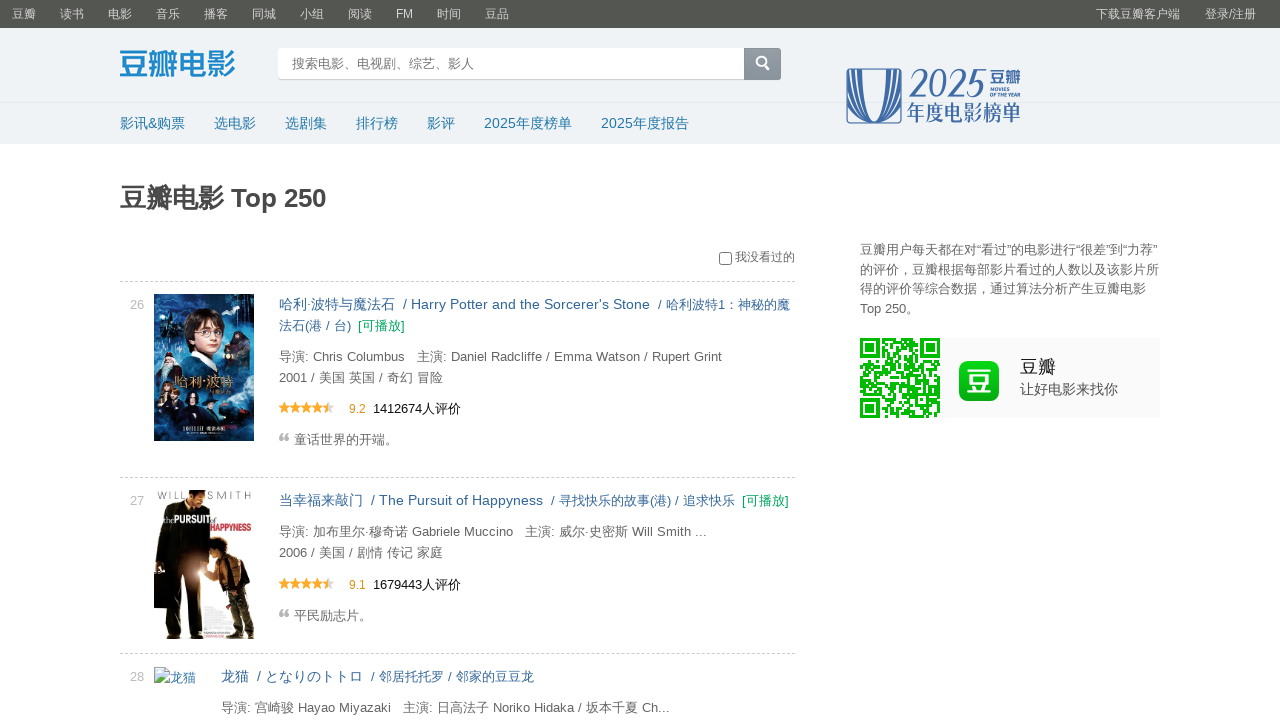

Next page loaded successfully with movie listings
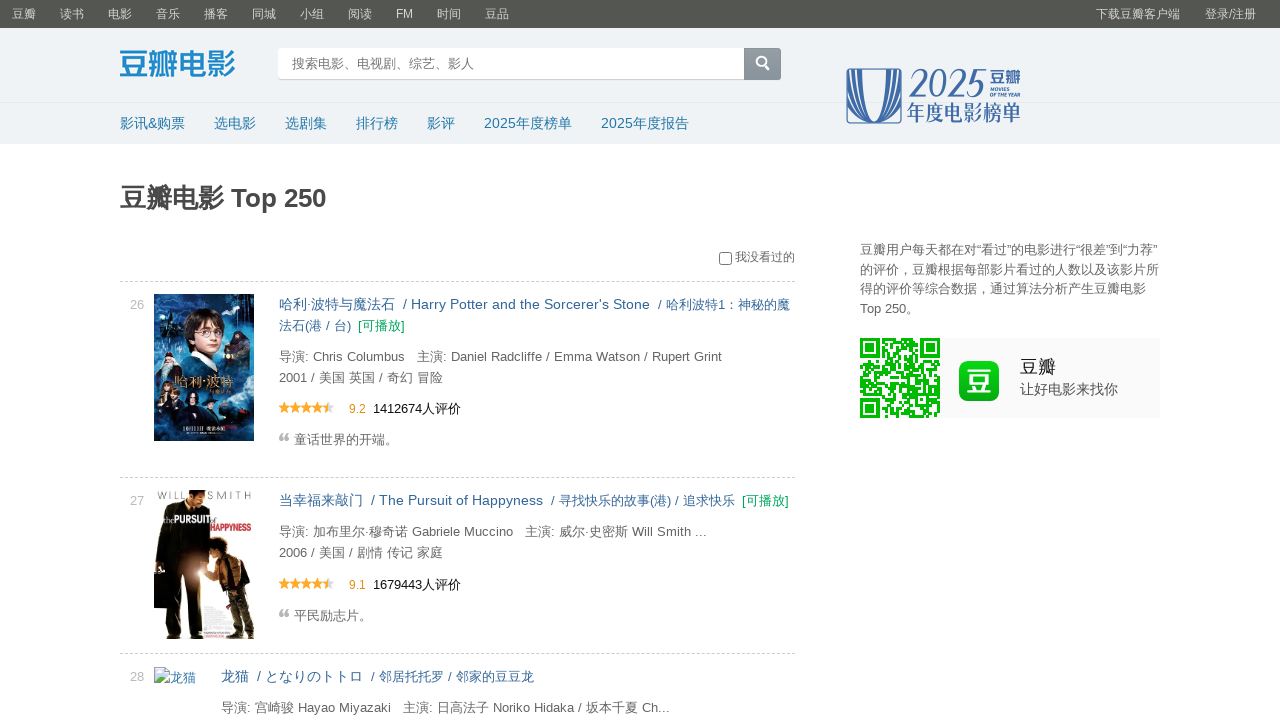

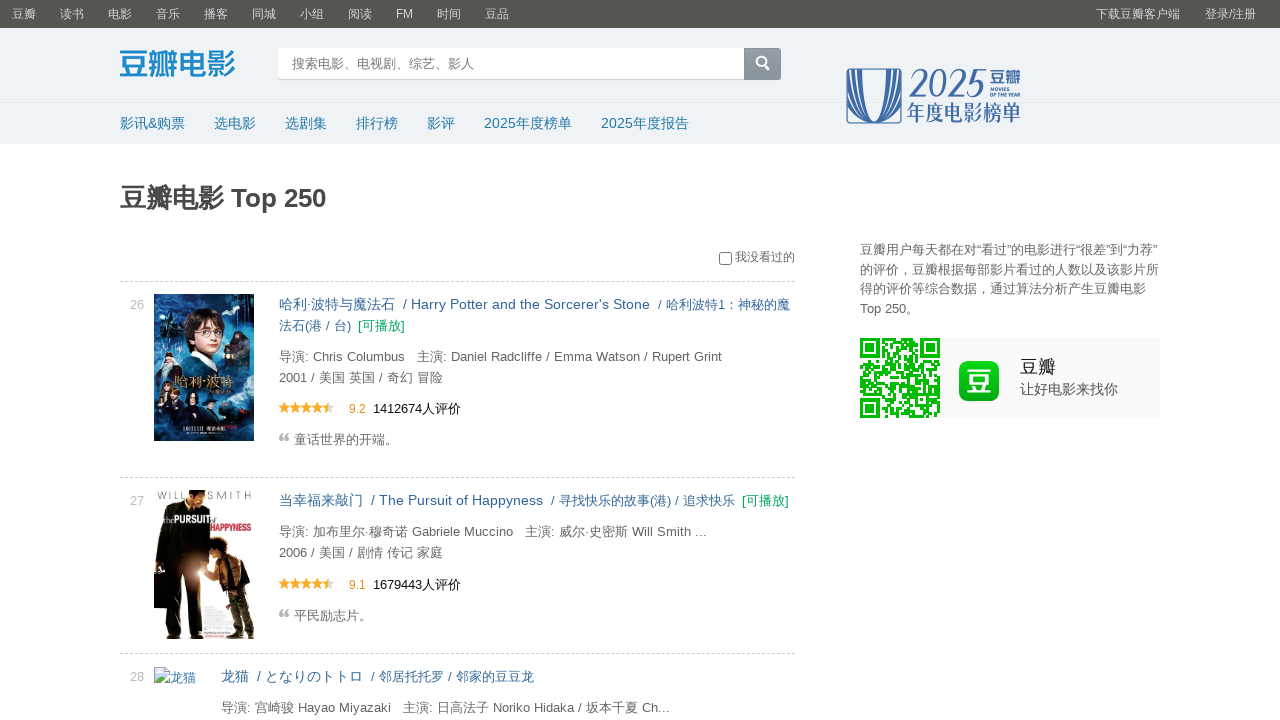